Navigates to a CSDN blog article page and waits for it to load completely

Starting URL: https://blog.csdn.net/qq_25384945/article/details/81219075

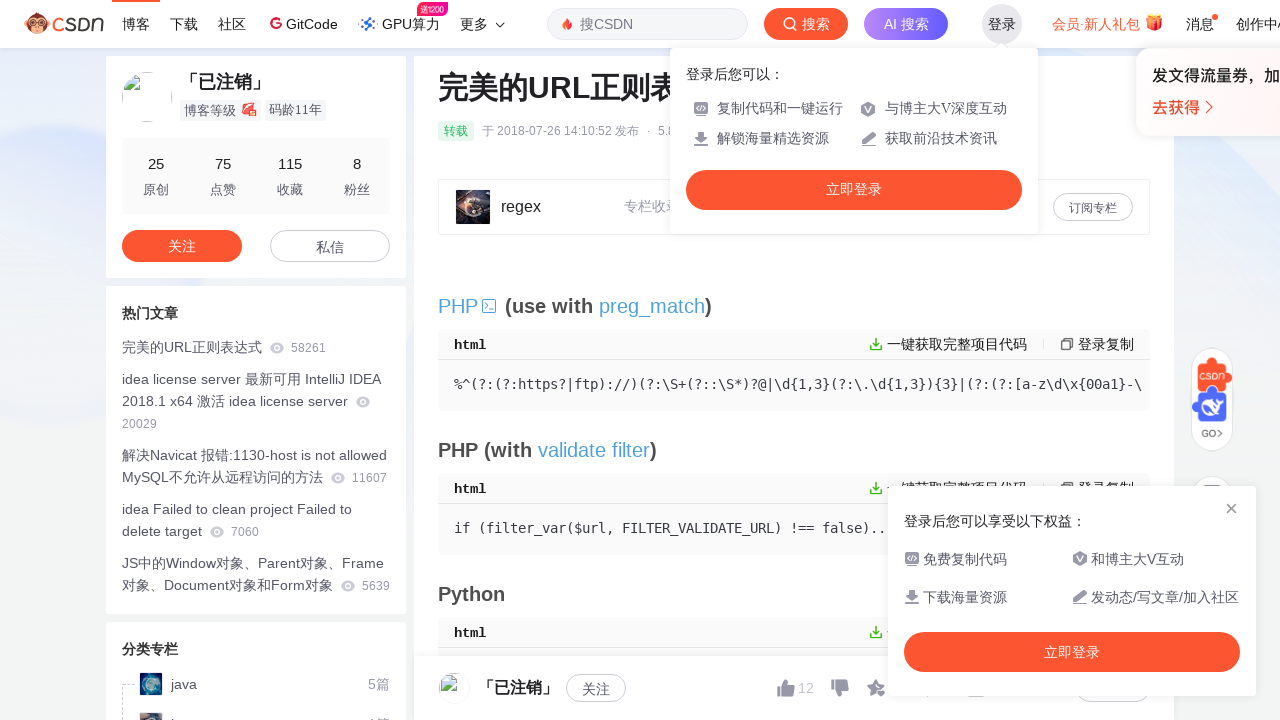

Waited for network idle state - page content loaded
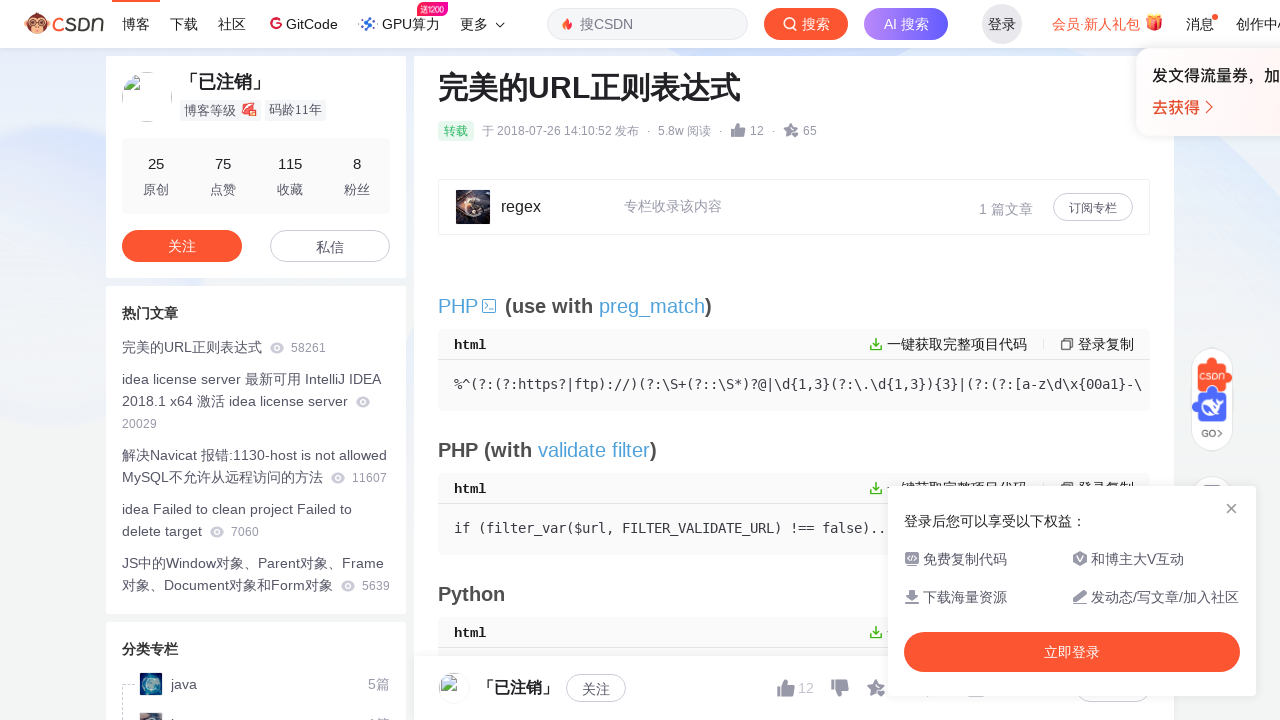

Verified body element is present on CSDN blog article page
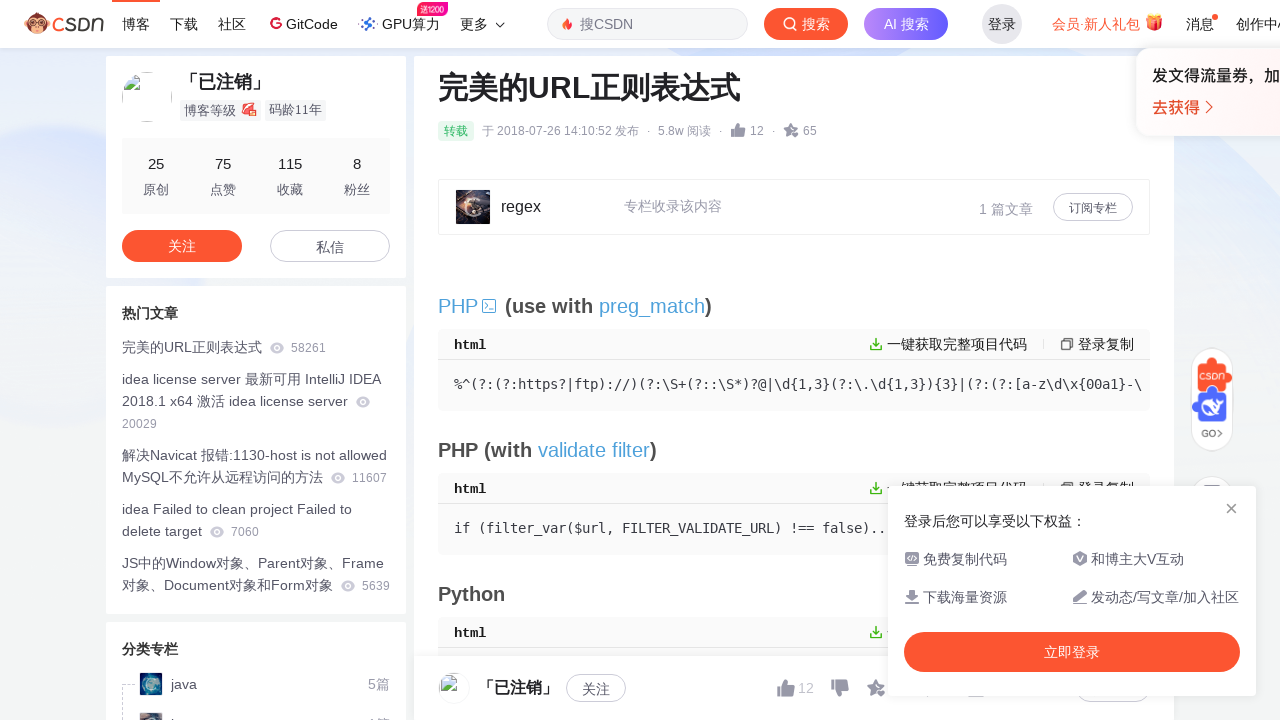

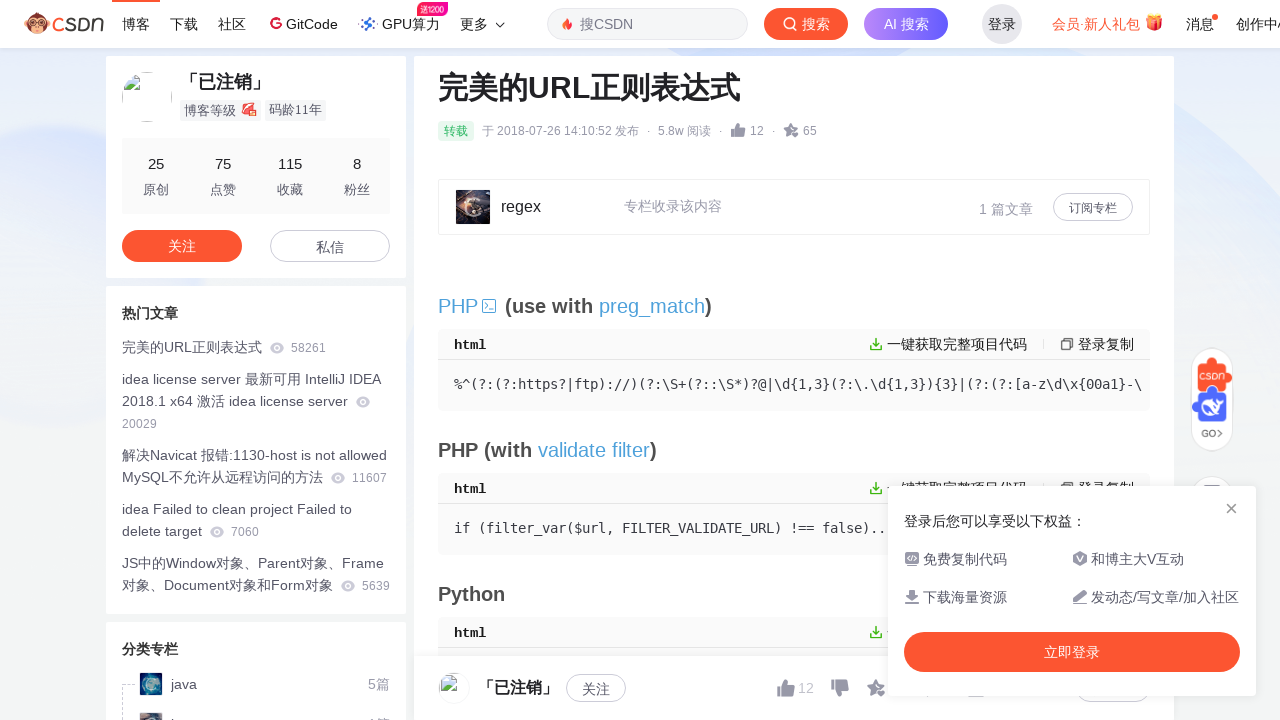